Tests checkbox functionality by iterating through all checkboxes on the page and clicking any that are not already selected to ensure all checkboxes become checked.

Starting URL: https://the-internet.herokuapp.com/checkboxes

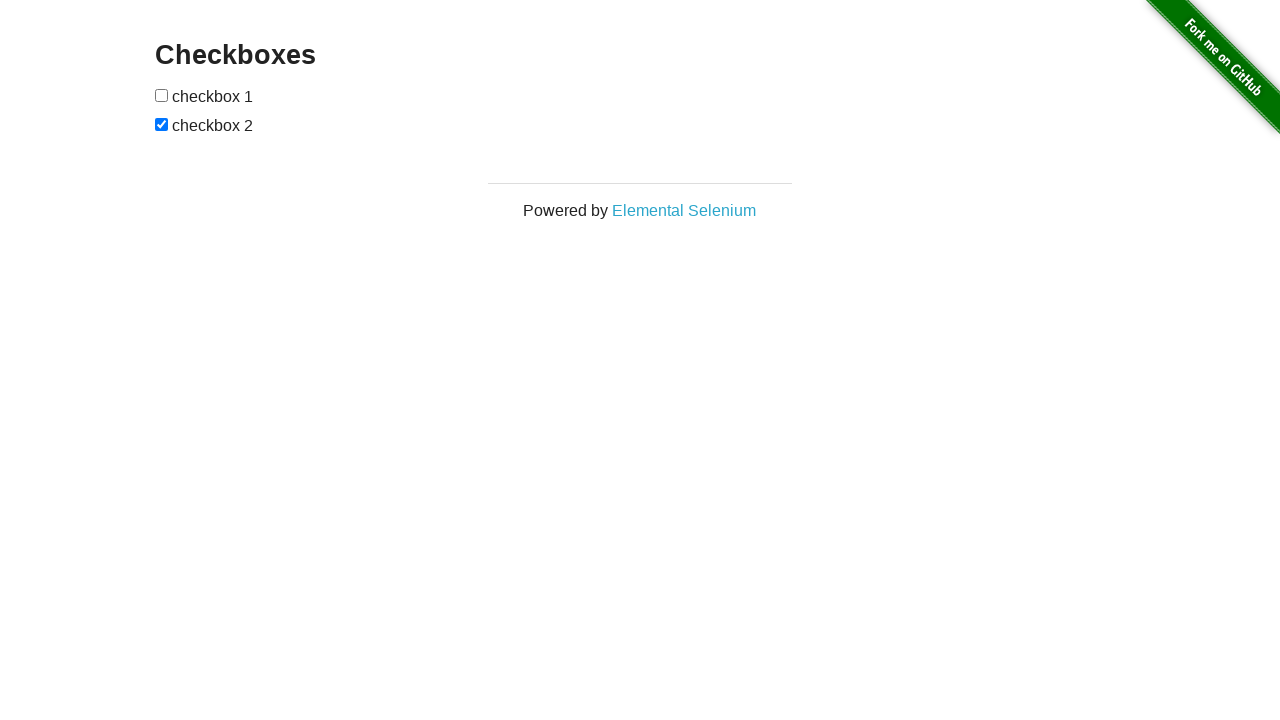

Waited for checkboxes to be present on the page
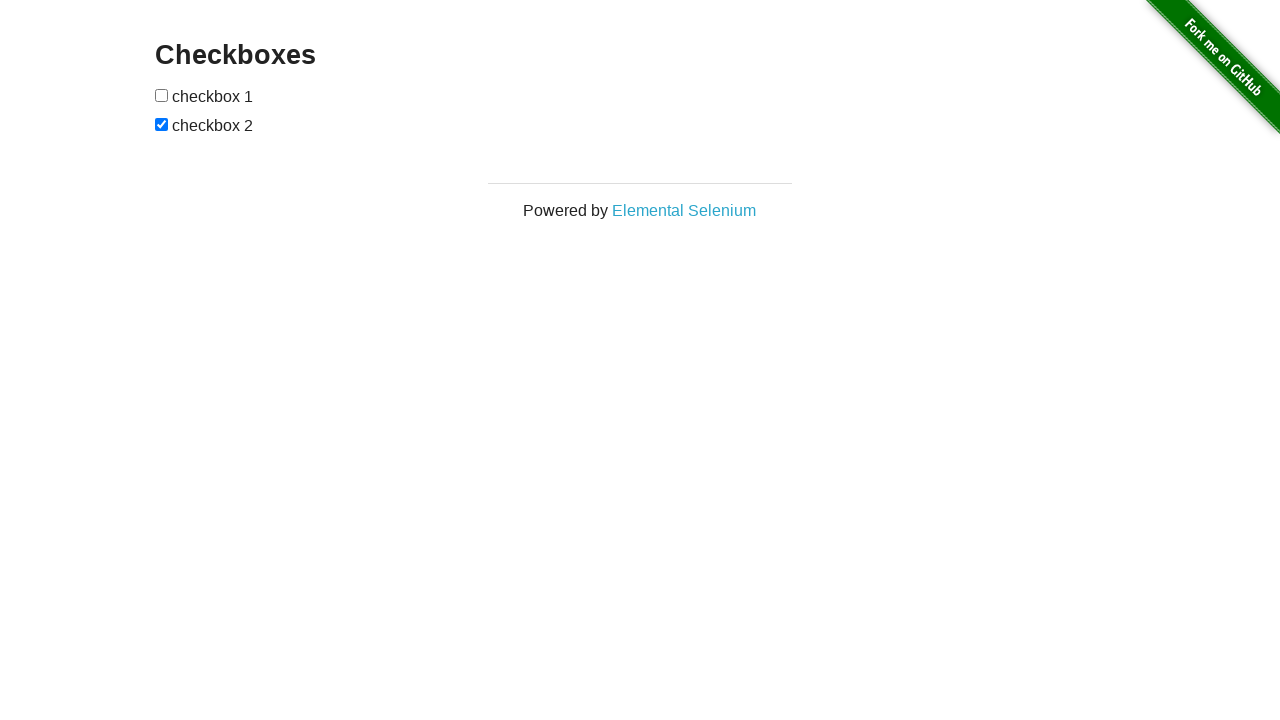

Located all checkboxes on the page
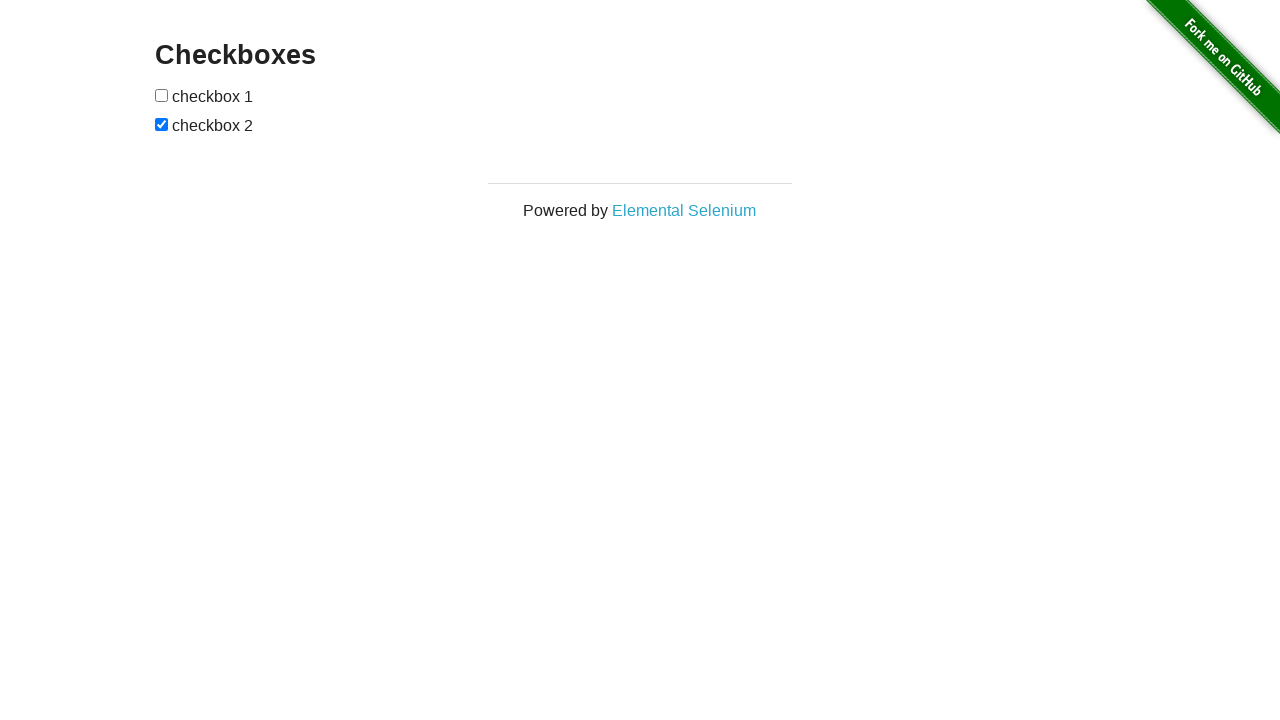

Found 2 checkboxes on the page
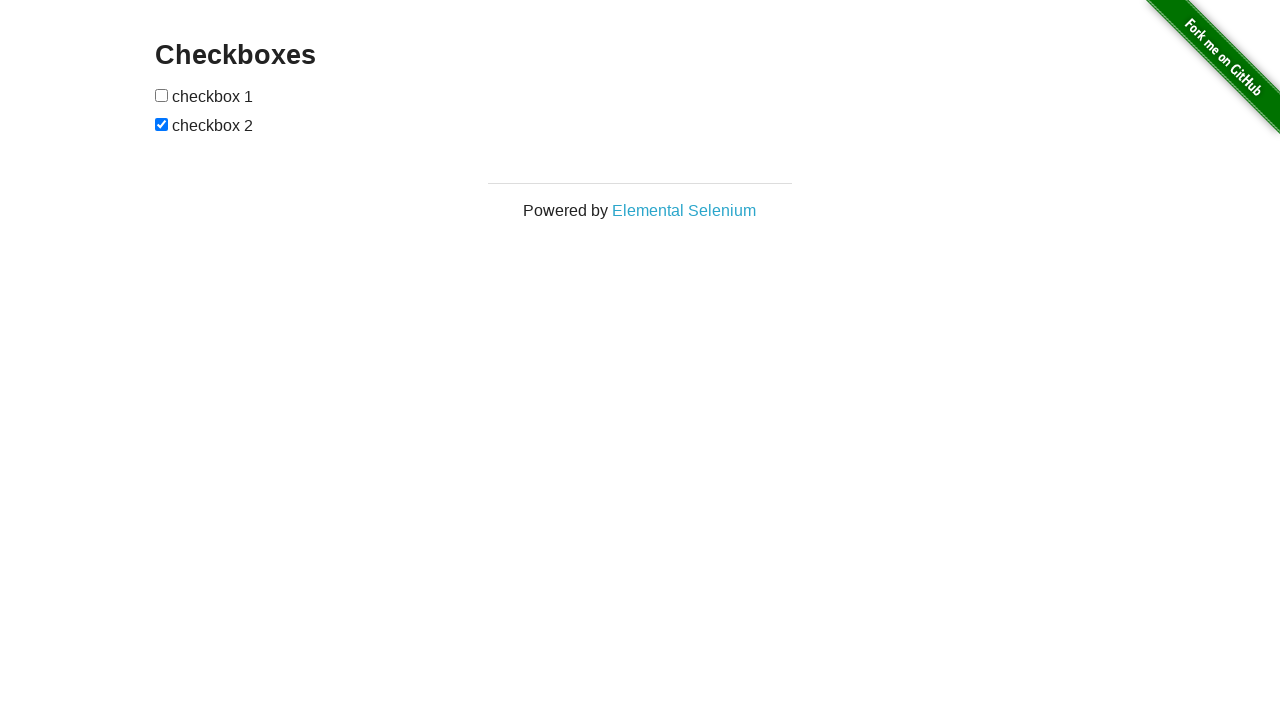

Selected checkbox 1 of 2
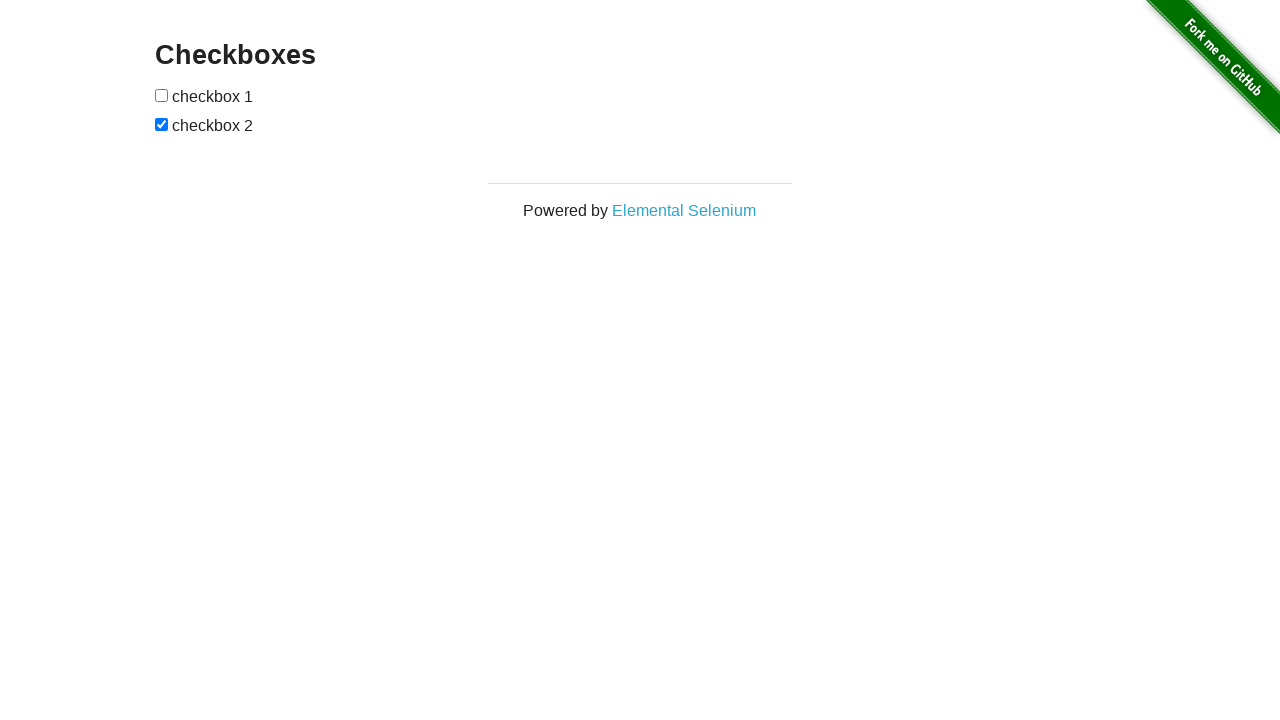

Clicked checkbox 1 to check it at (162, 95) on input[type='checkbox'] >> nth=0
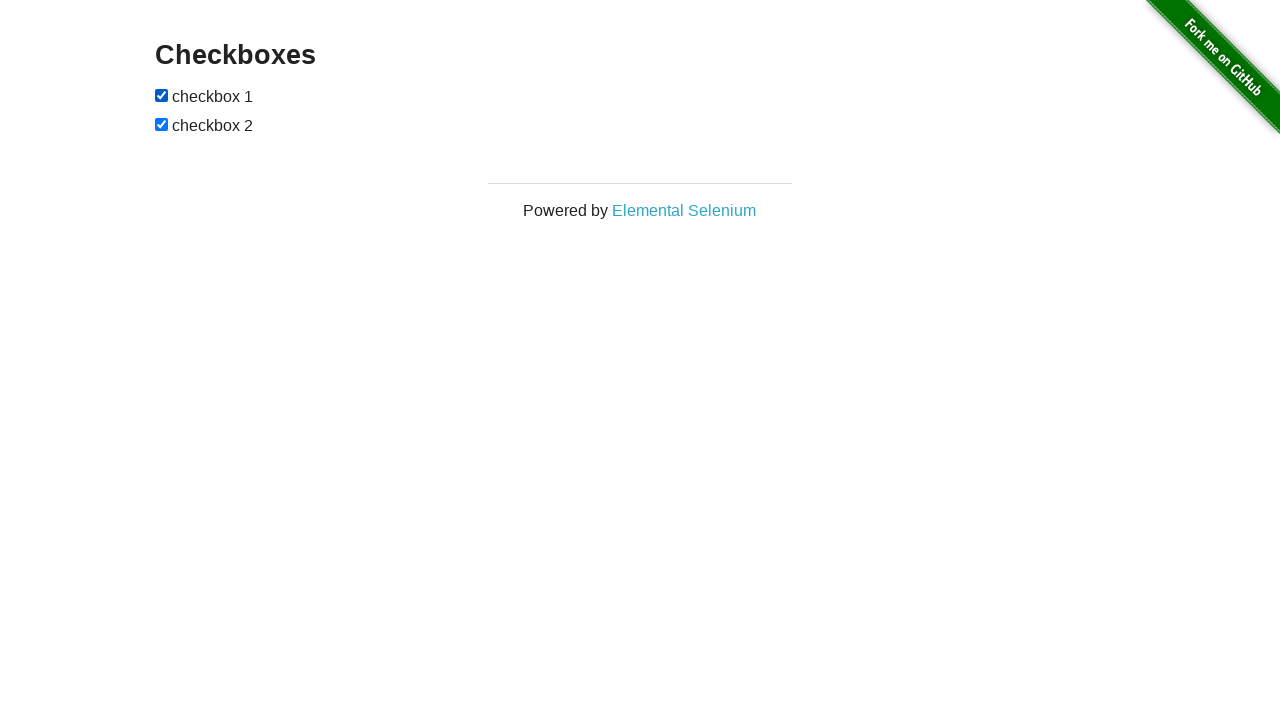

Selected checkbox 2 of 2
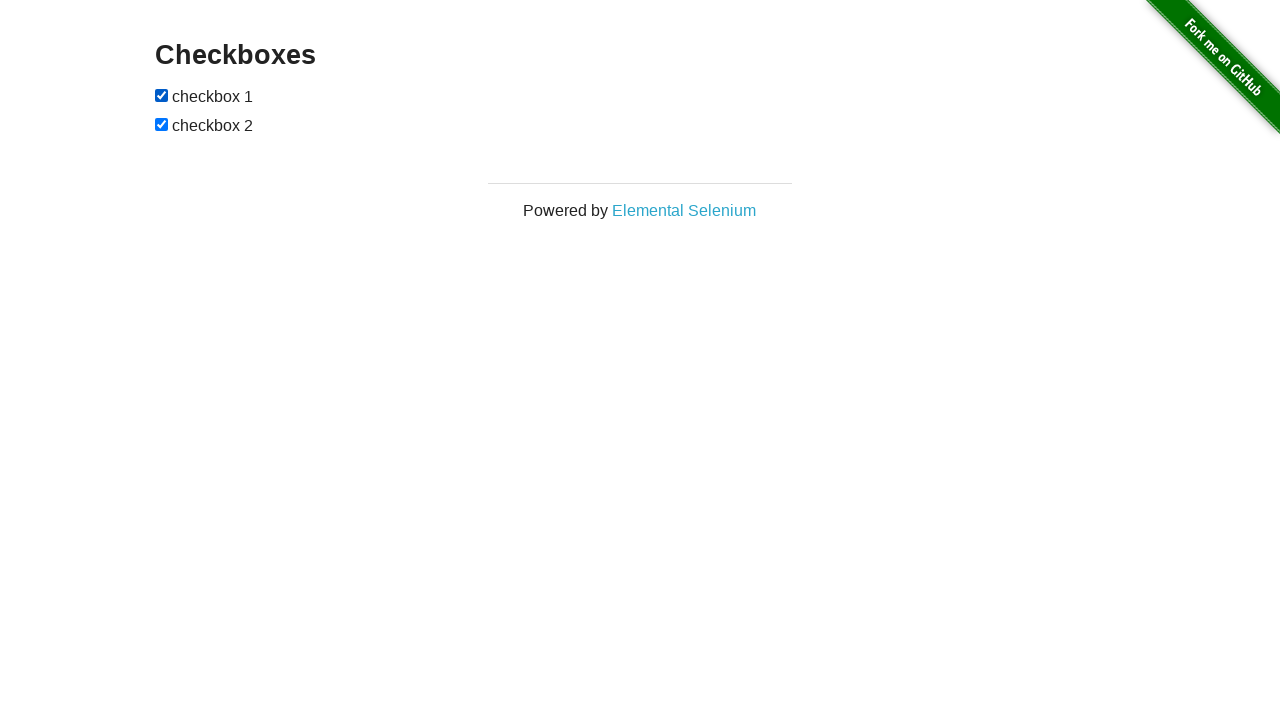

Checkbox 2 was already checked, skipped
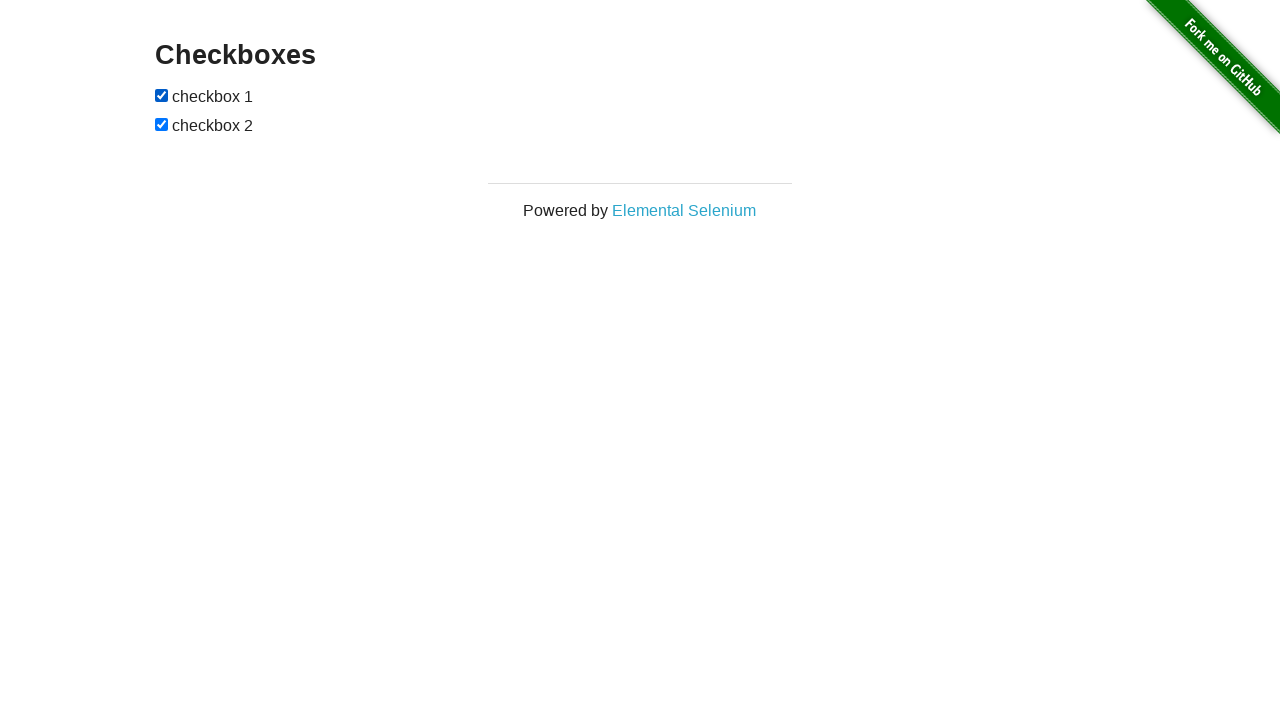

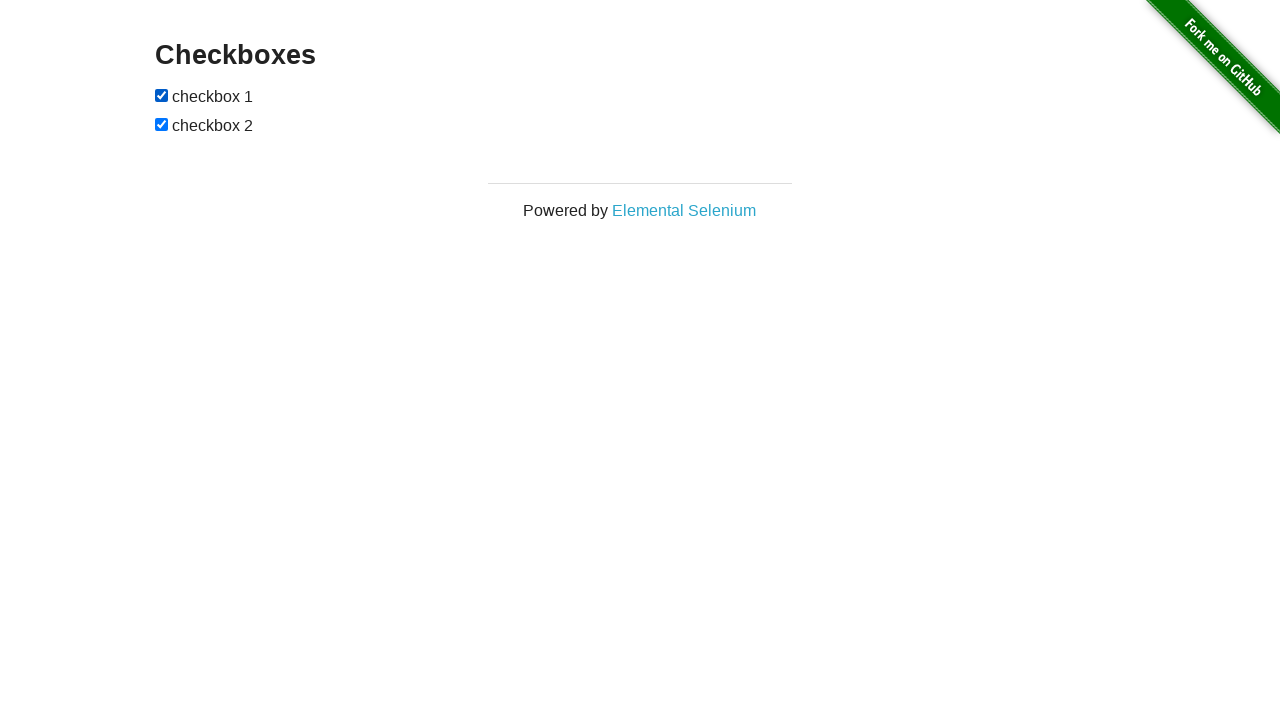